Verifies that luxury laptop detection works correctly by adding MacBook Pro to cart and confirming it appears in cart items.

Starting URL: https://www.demoblaze.com

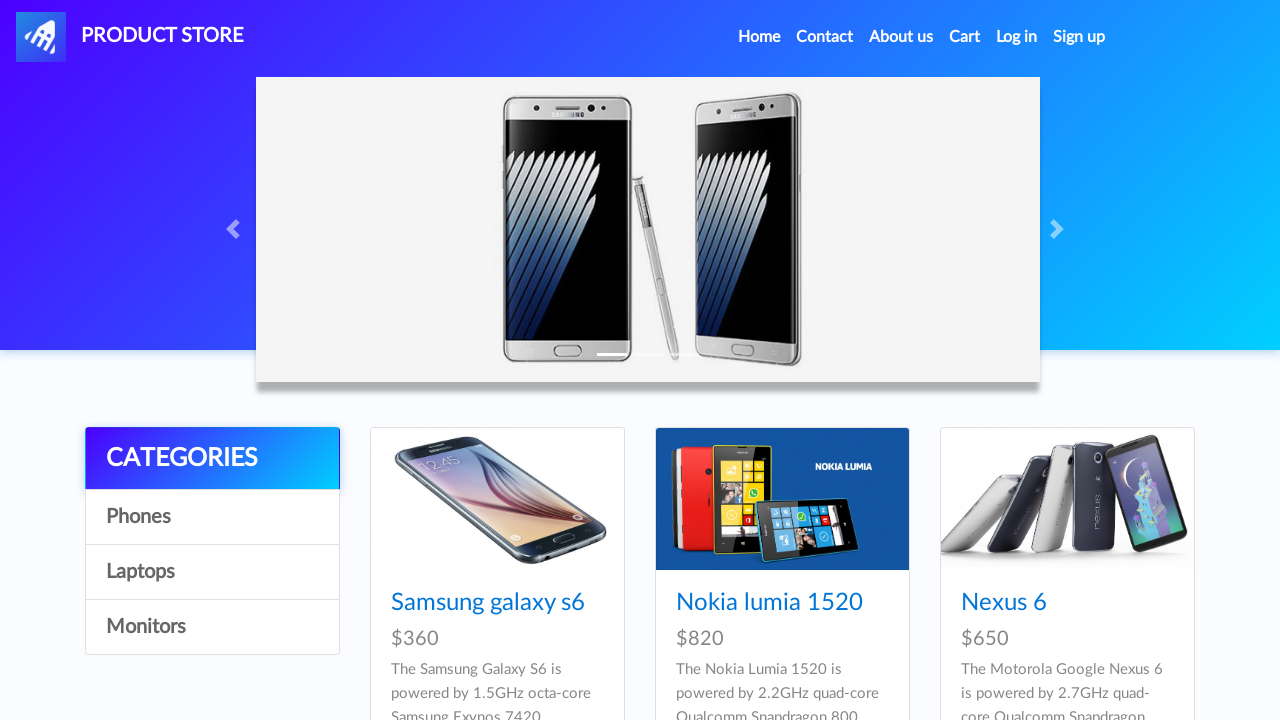

Clicked Laptops category at (212, 572) on a:has-text('Laptops')
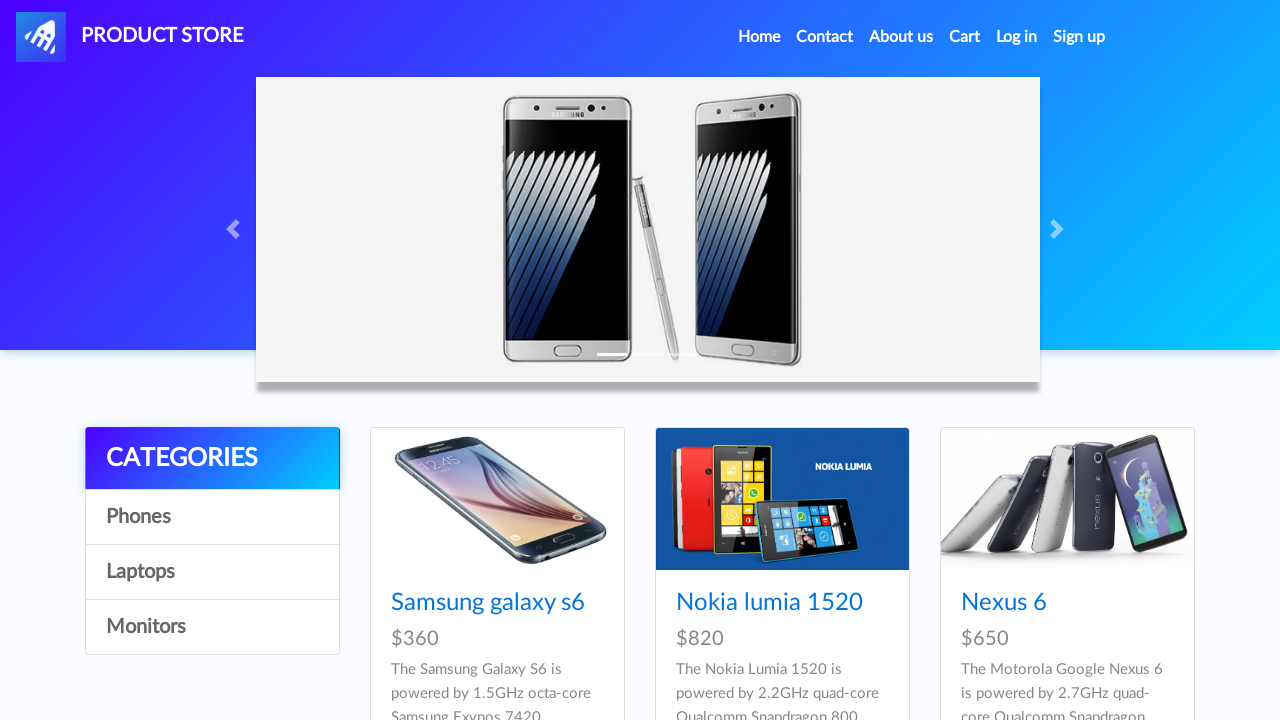

Waited for page to load after selecting Laptops
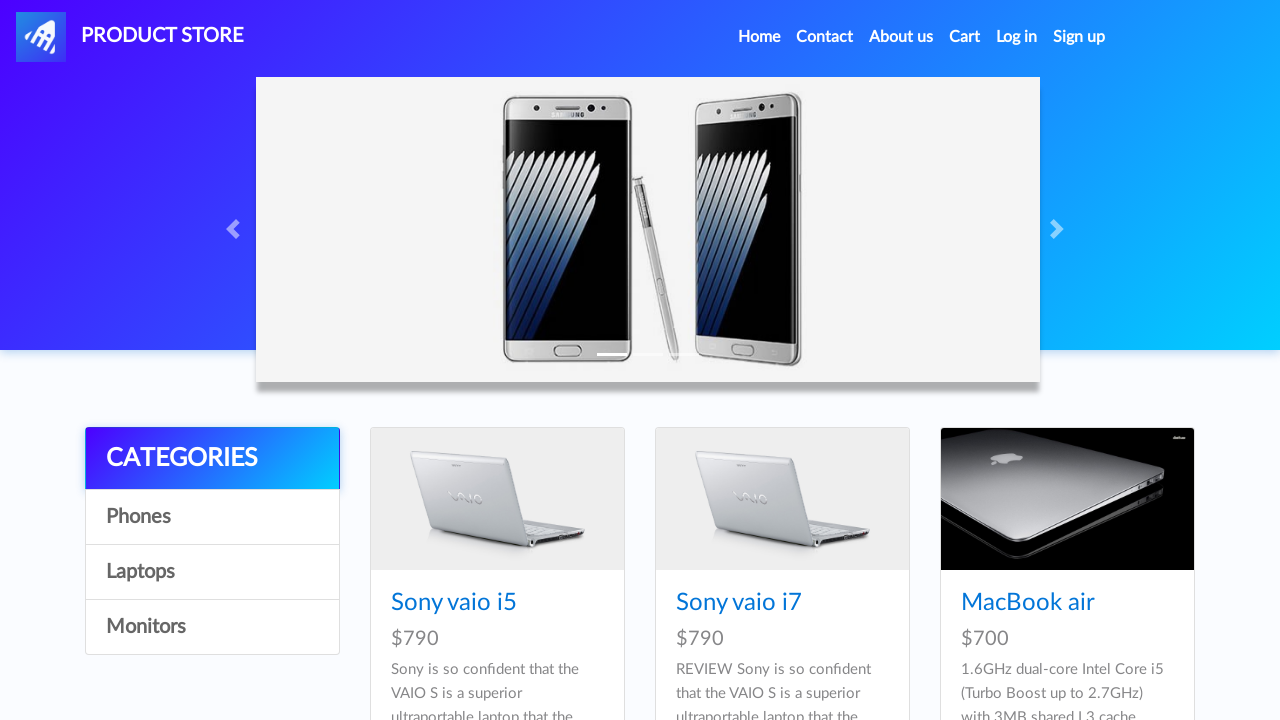

Product cards loaded in Laptops category
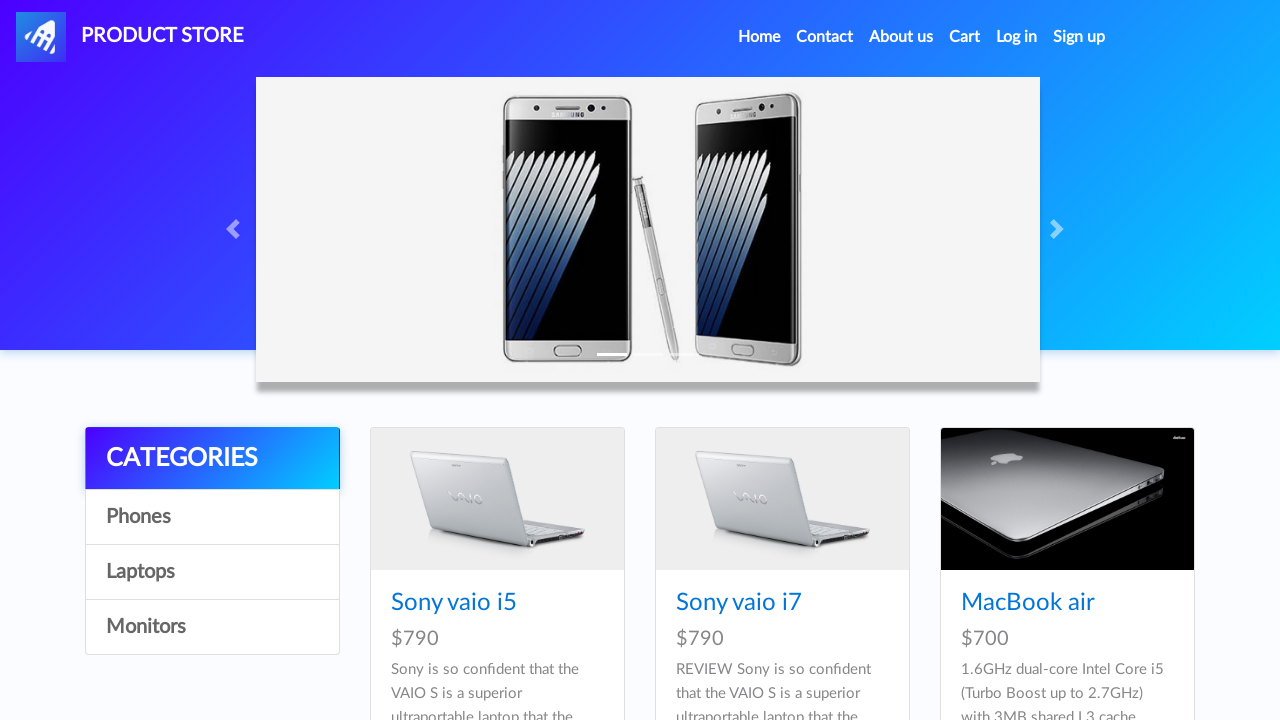

Clicked on MacBook Pro luxury laptop at (1033, 361) on a:has-text('MacBook Pro')
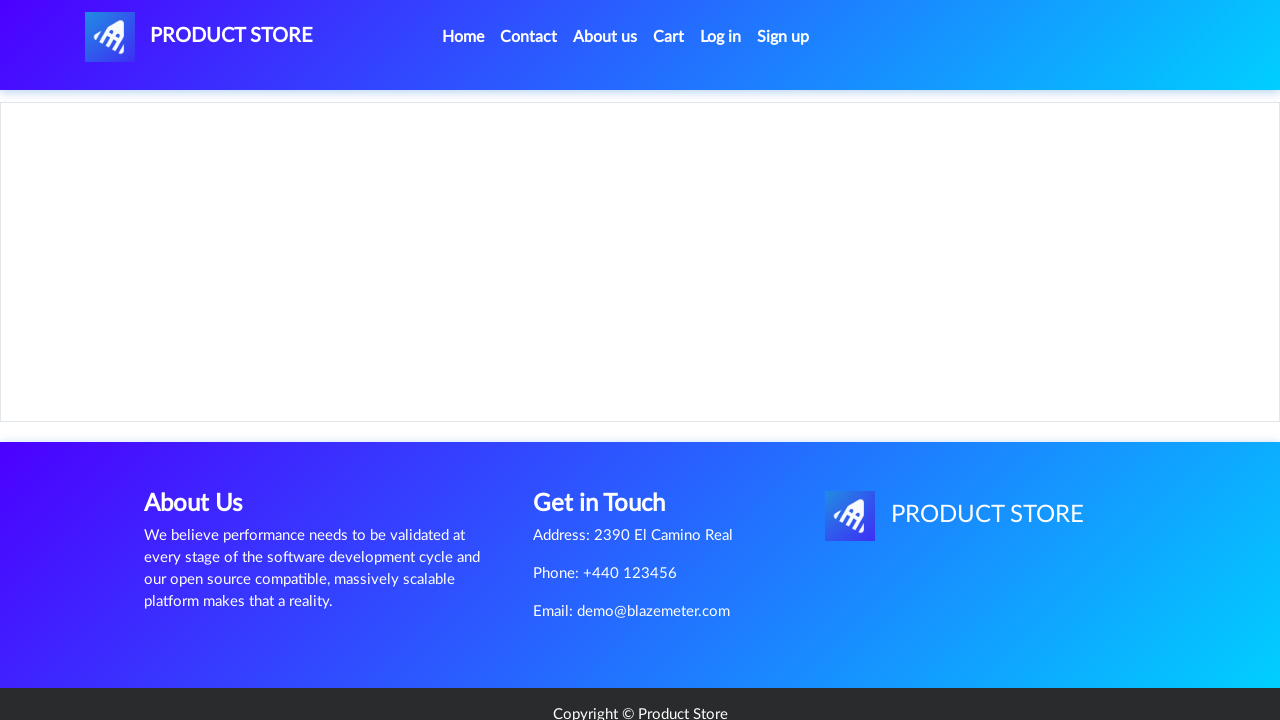

MacBook Pro product page loaded with Add to Cart button
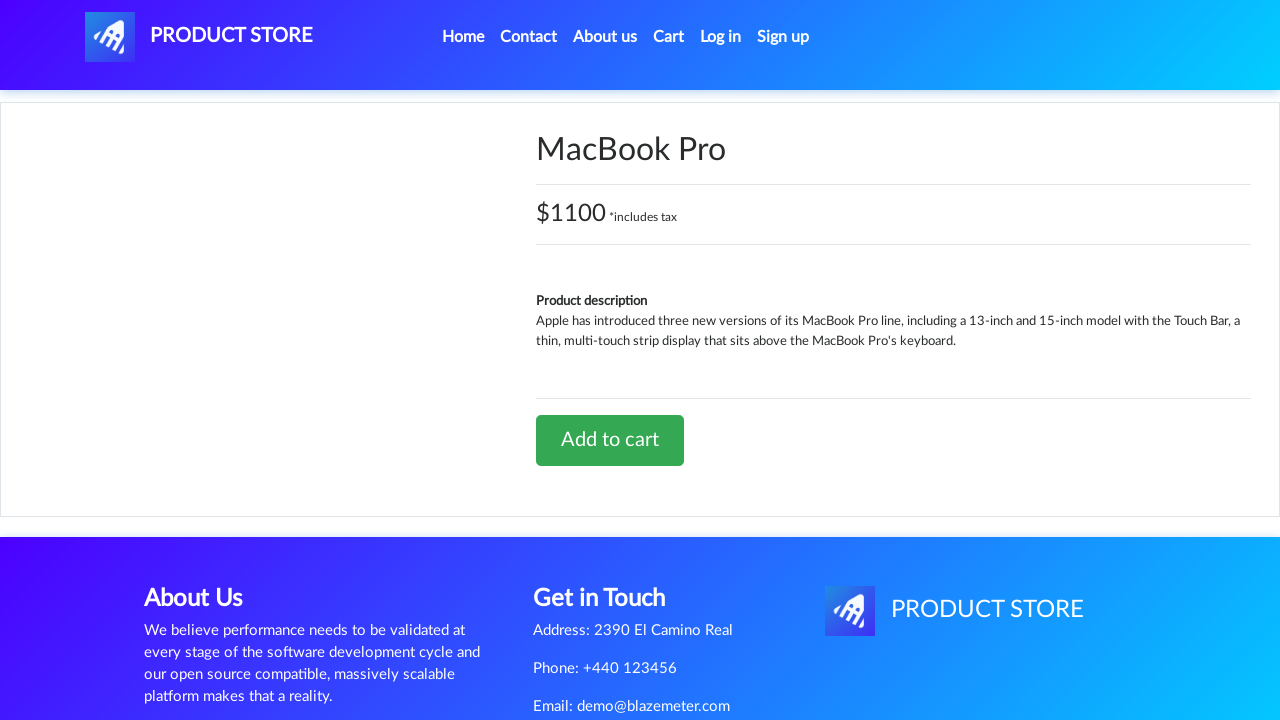

Clicked Add to Cart button and accepted confirmation dialog at (610, 440) on .btn.btn-success.btn-lg
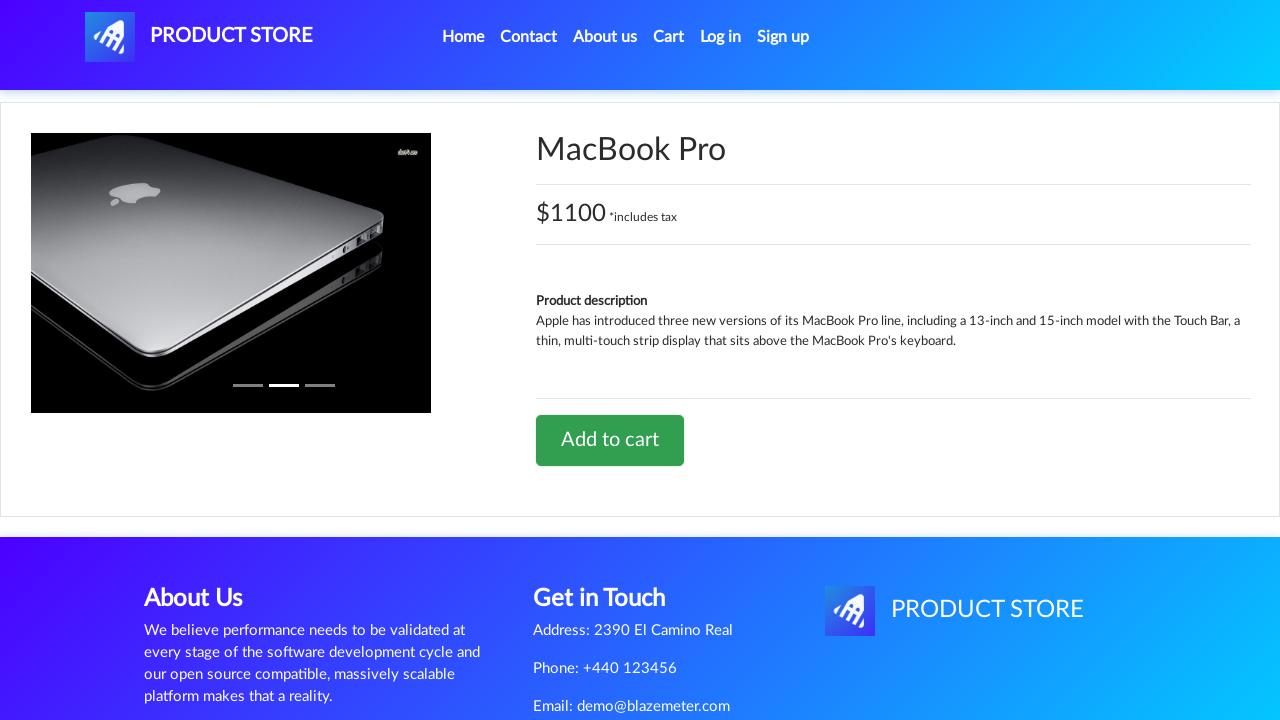

Waited for item to be added to cart
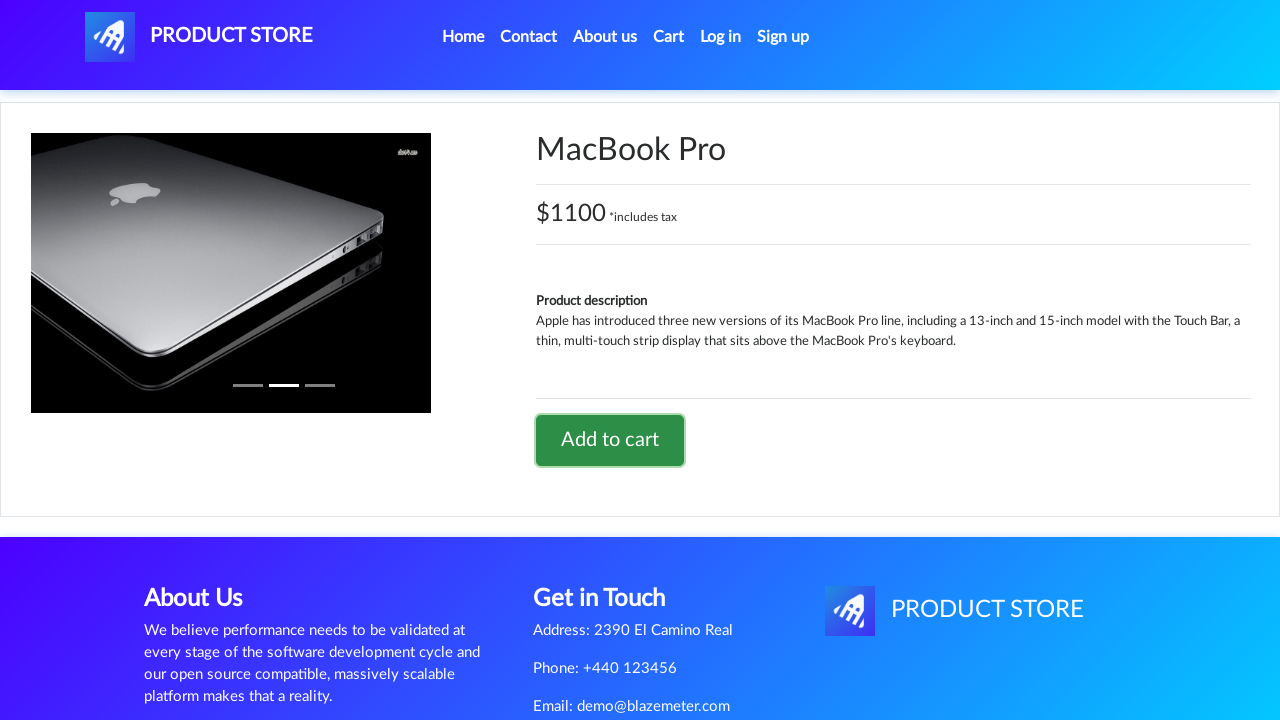

Clicked Cart button to navigate to shopping cart at (669, 37) on #cartur
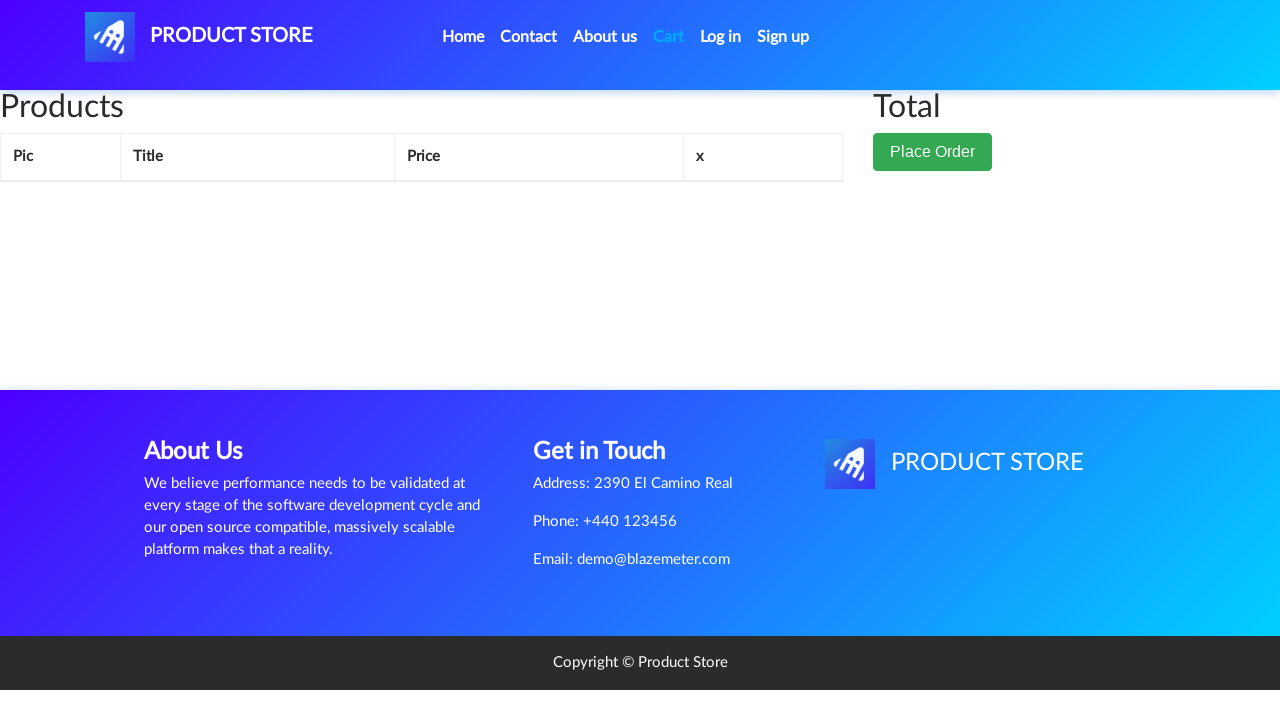

Waited for cart page to load
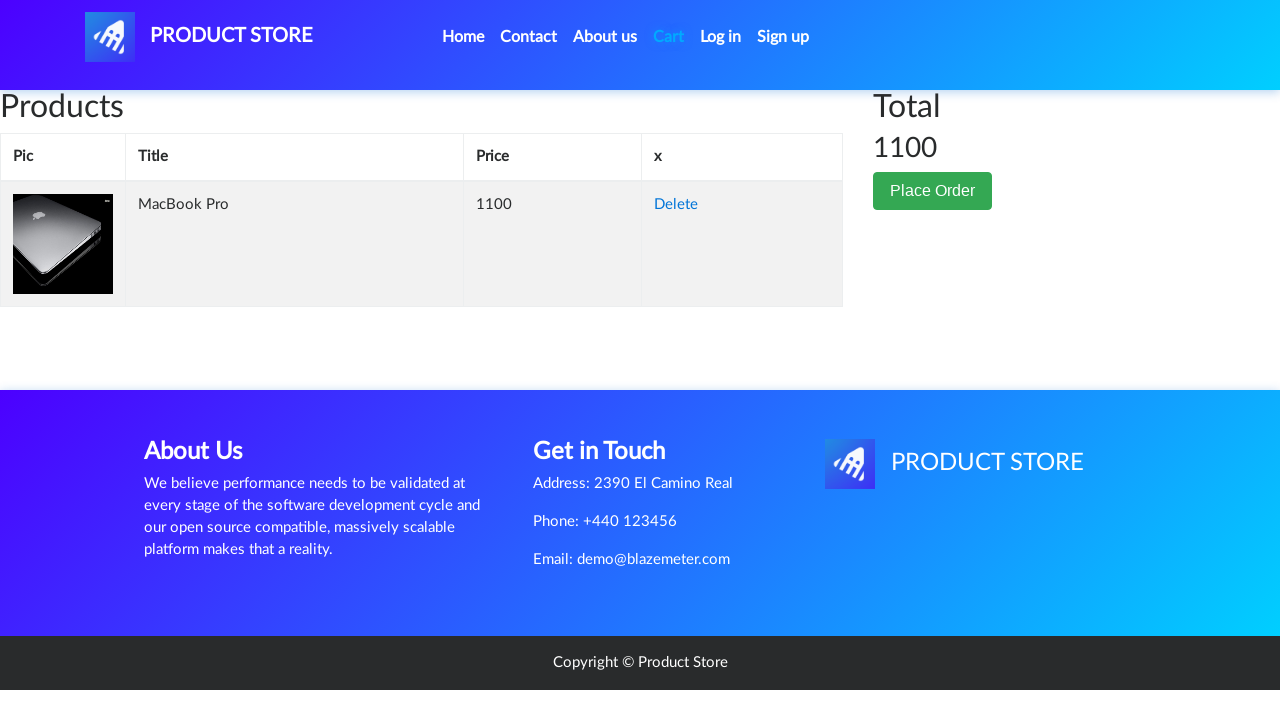

Verified MacBook Pro appears in cart items
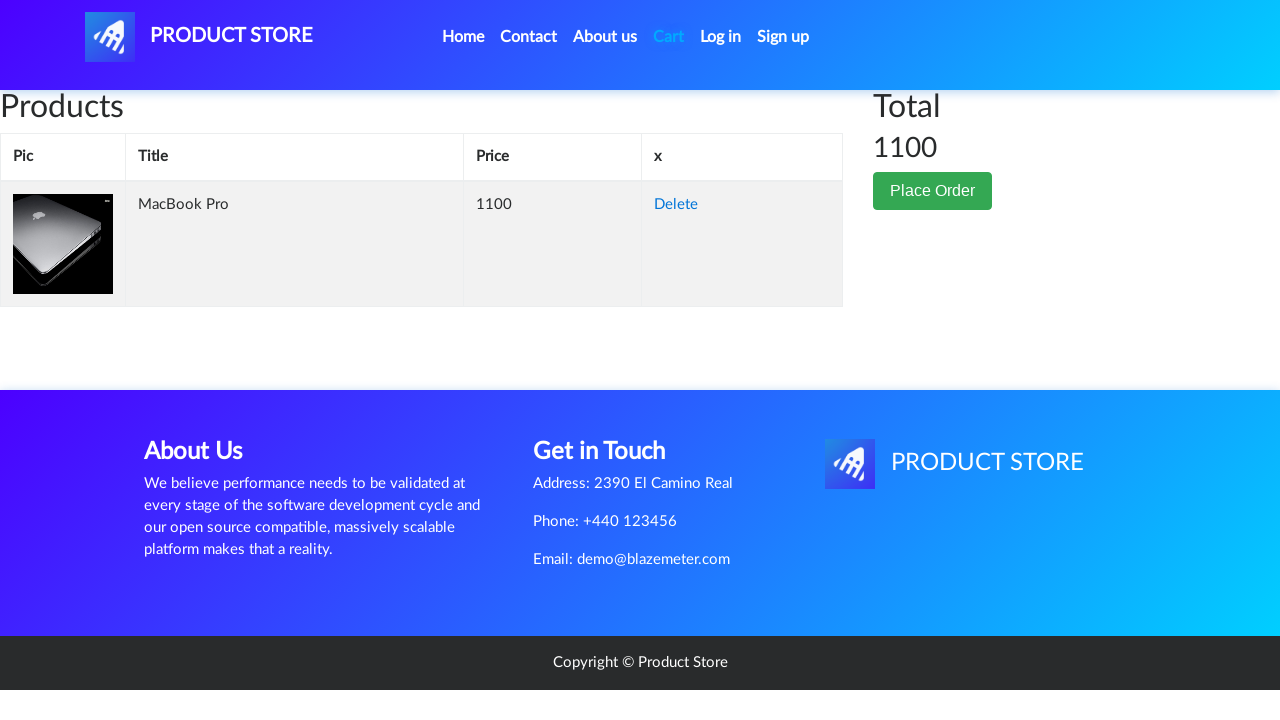

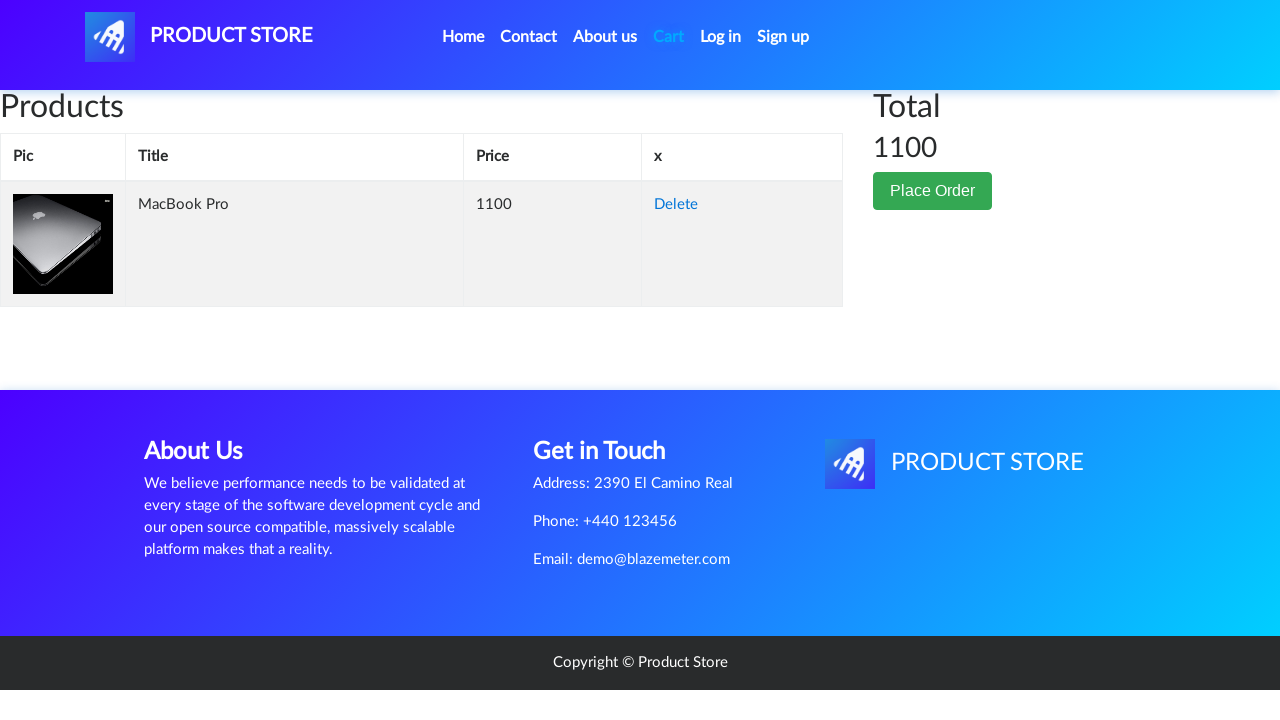